Tests a data types form by filling in all required fields (first name, last name, address, email, phone, city, country, job position, company) except zip code, submitting the form, and verifying that the zip code field shows an error while other fields show success styling.

Starting URL: https://bonigarcia.dev/selenium-webdriver-java/data-types.html

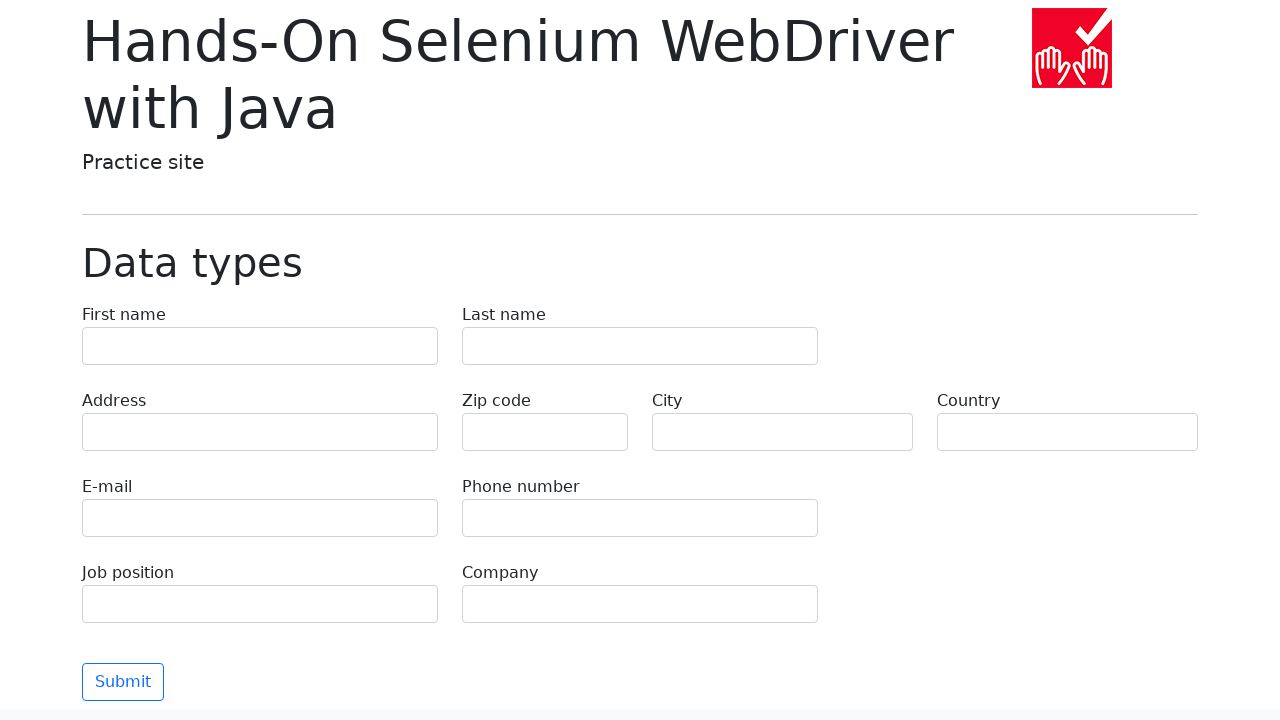

Filled first name field with 'Иван' on input[name='first-name']
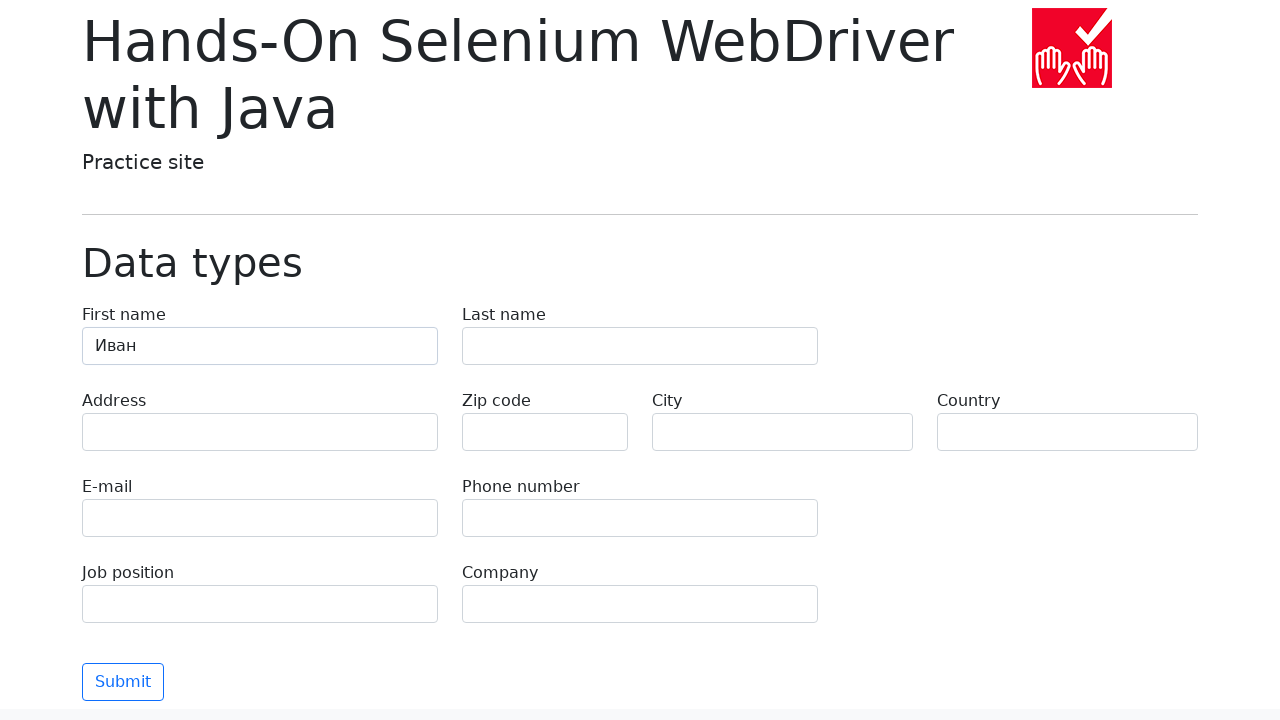

Filled last name field with 'Петров' on input[name='last-name']
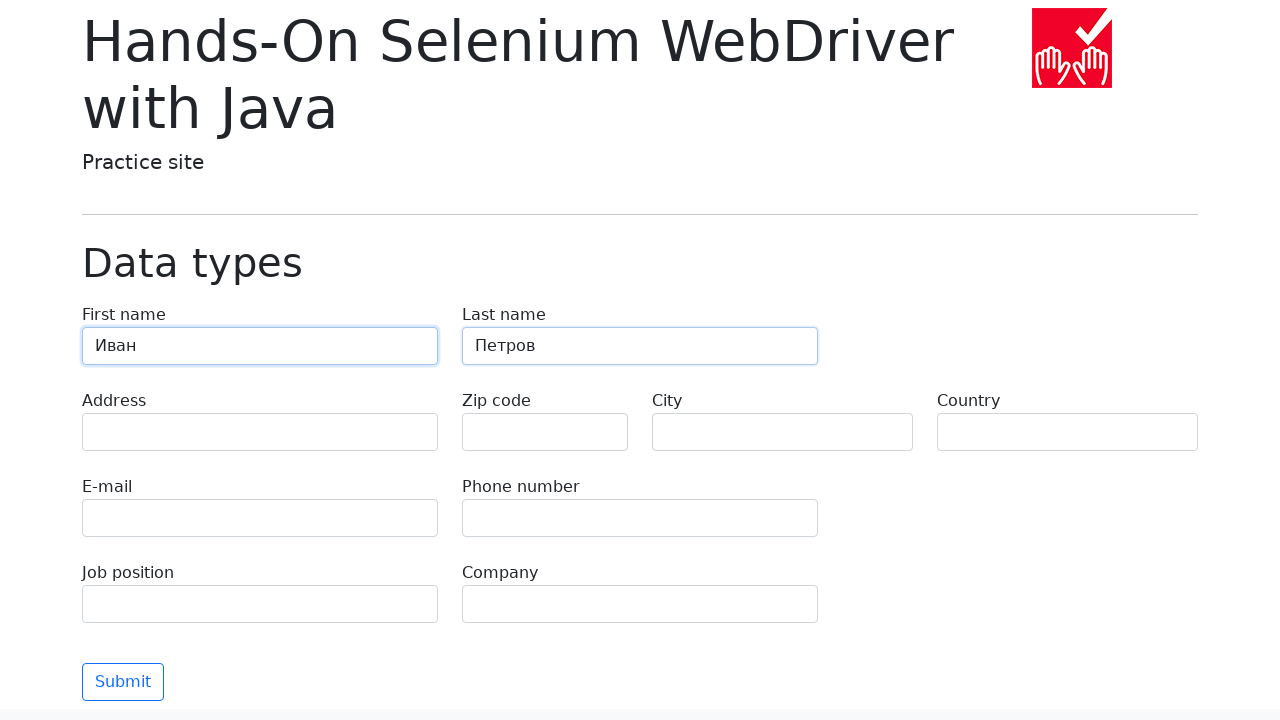

Filled address field with 'Ленина, 55-3' on input[name='address']
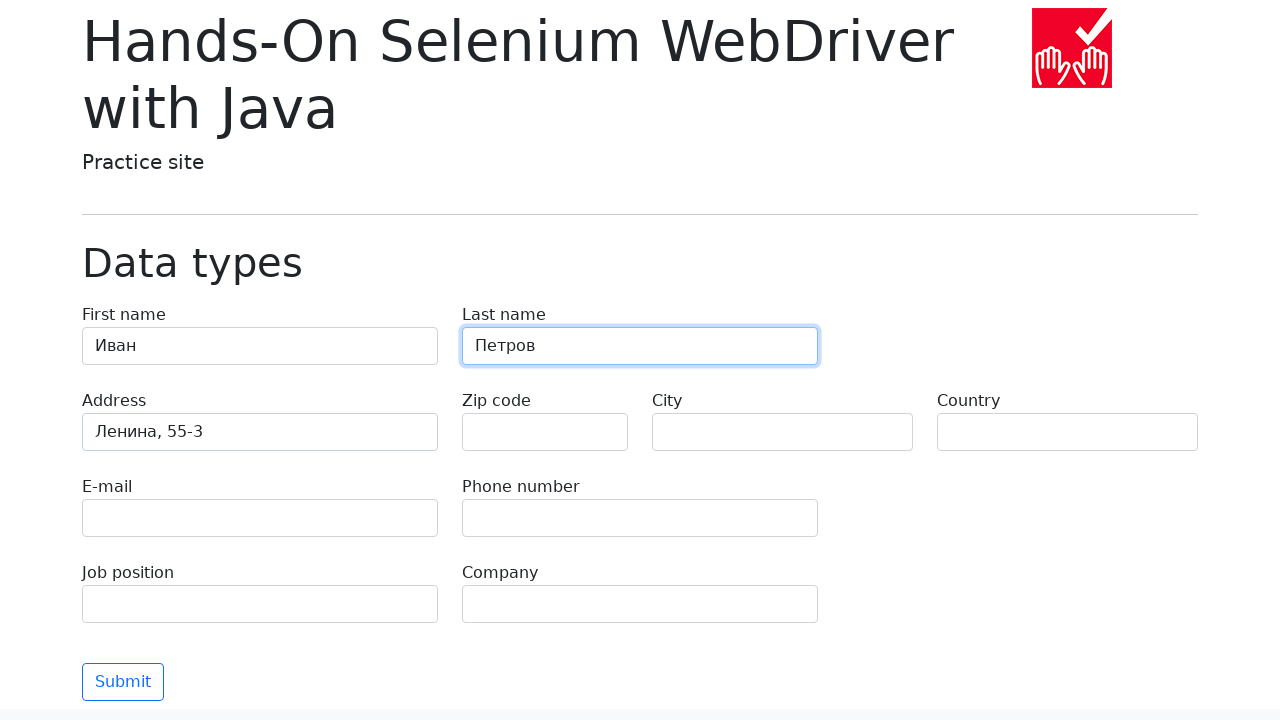

Filled email field with 'test@skypro.com' on input[name='e-mail']
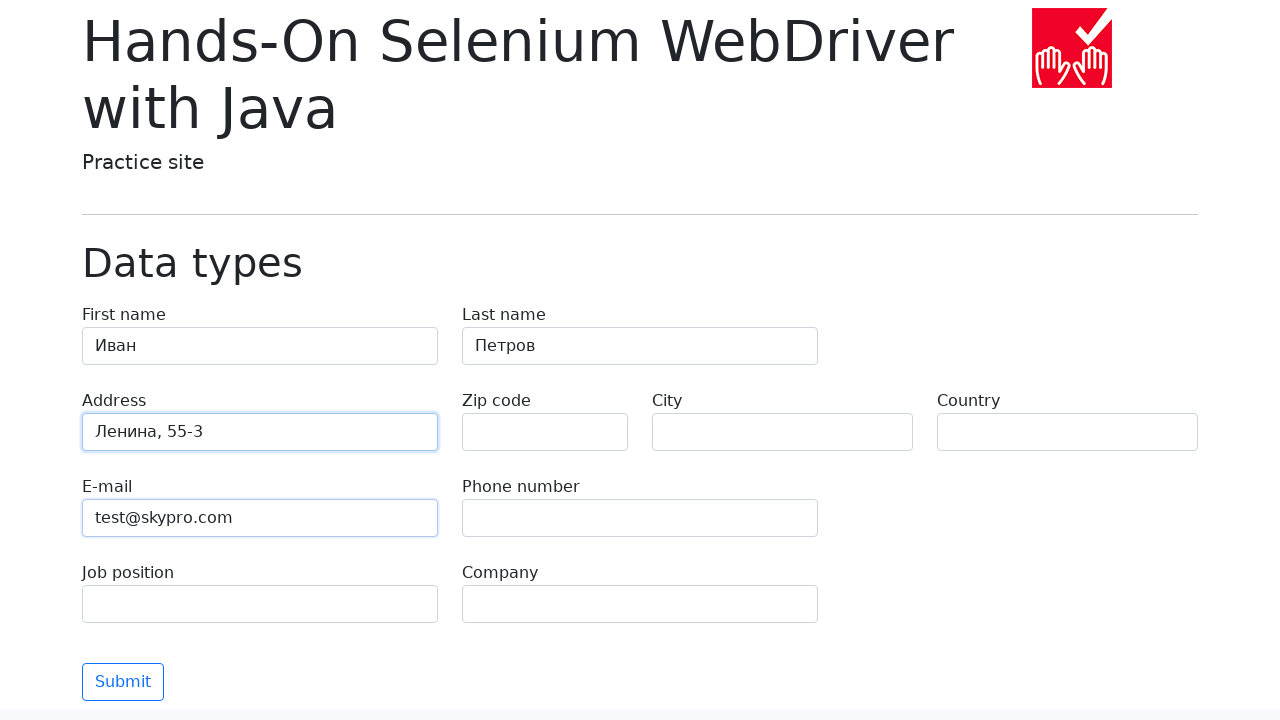

Filled phone field with '+7985899998787' on input[name='phone']
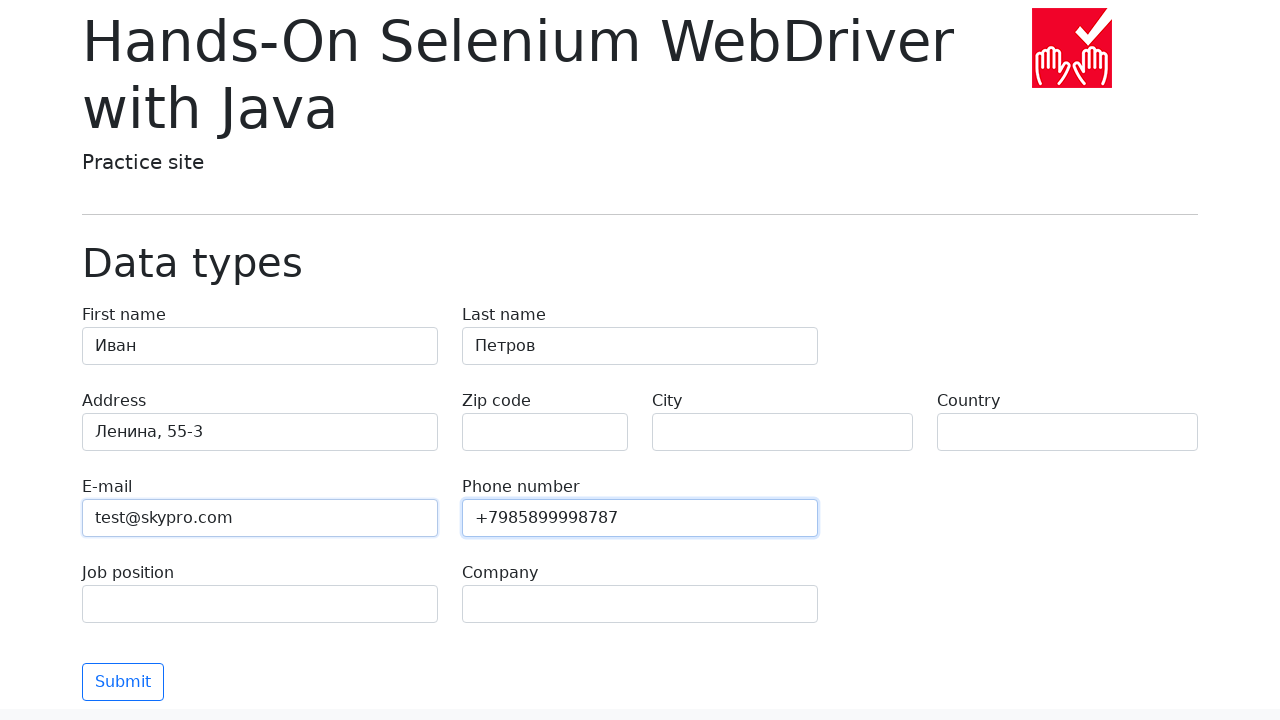

Filled city field with 'Москва' on input[name='city']
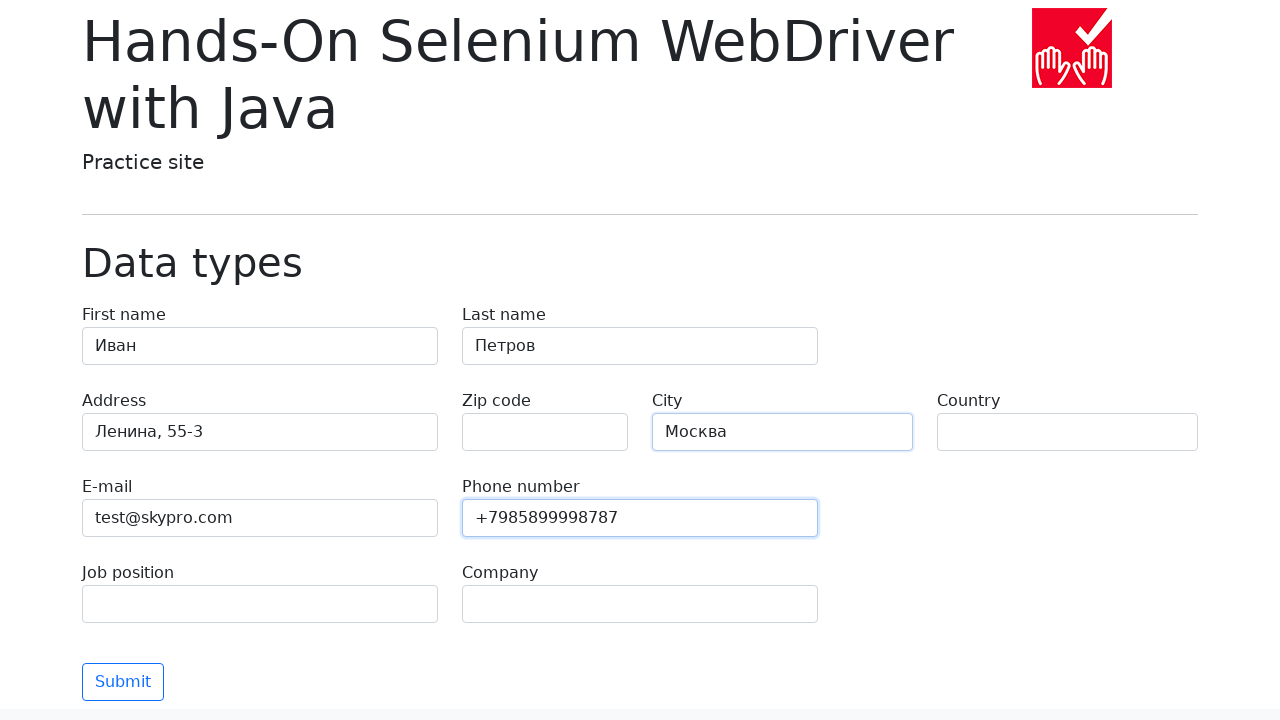

Filled country field with 'Россия' on input[name='country']
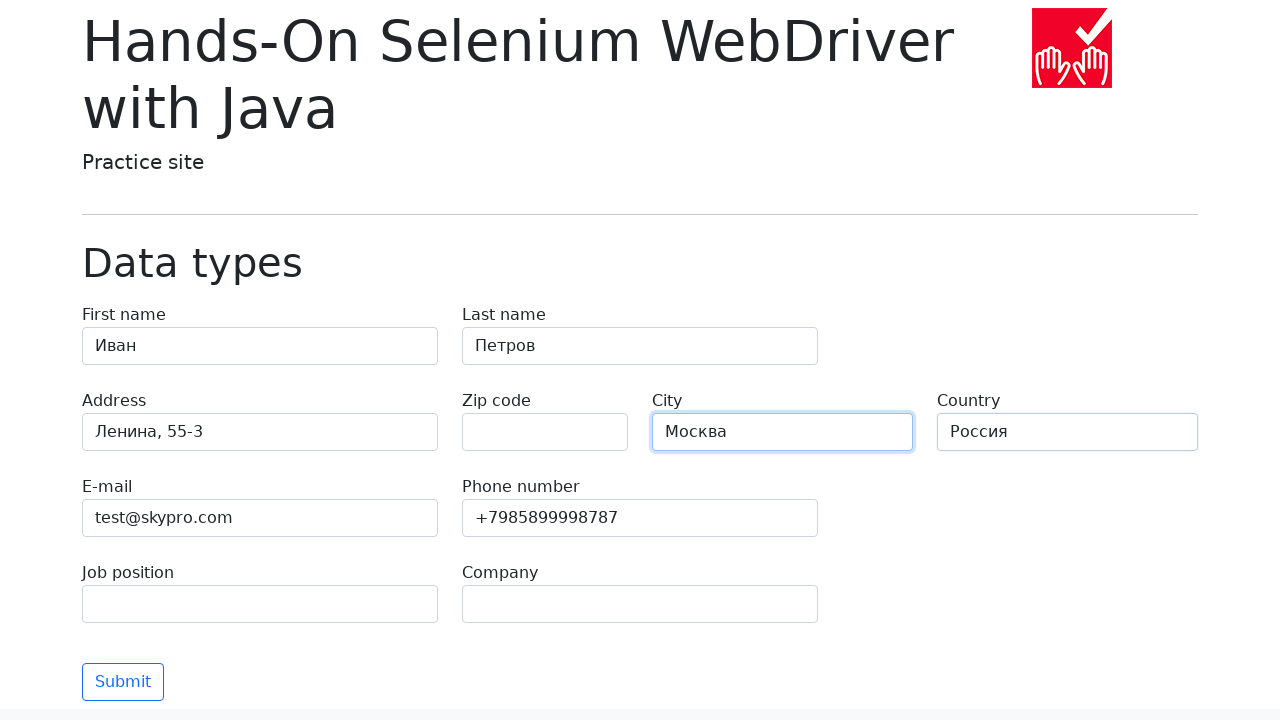

Filled job position field with 'QA' on input[name='job-position']
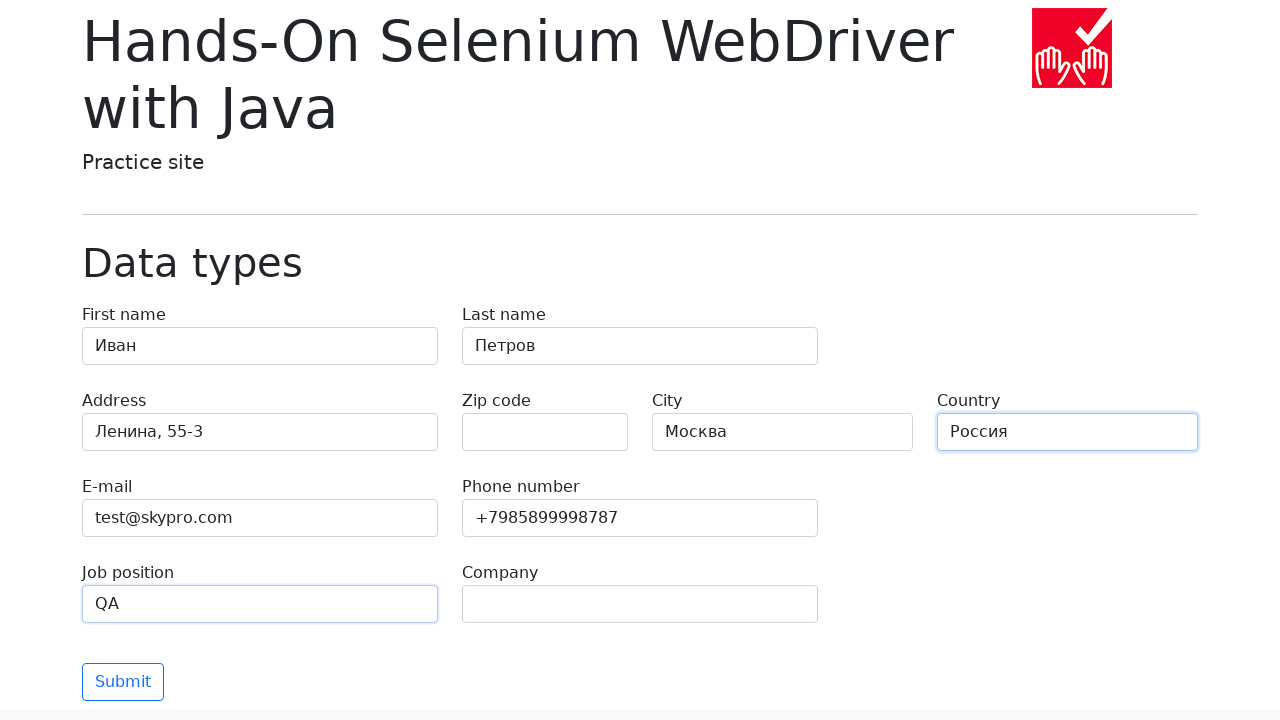

Filled company field with 'SkyPro' on input[name='company']
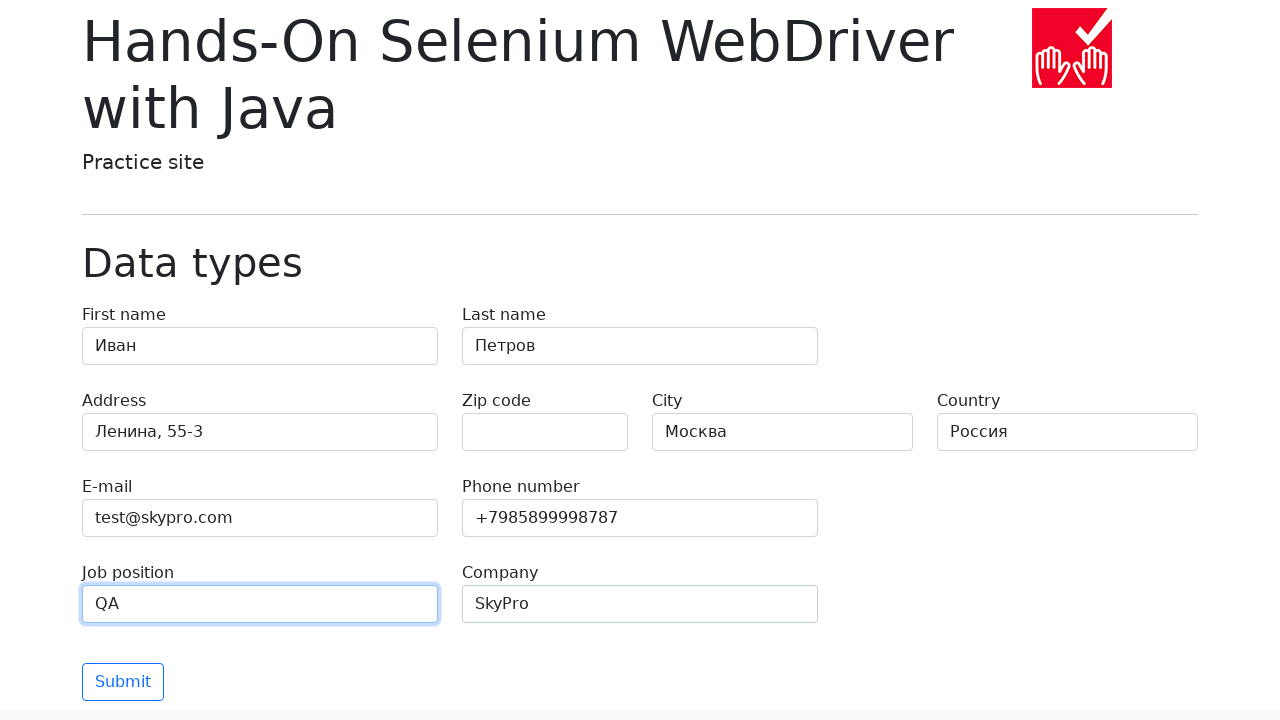

Clicked submit button to submit the form at (123, 682) on button[type='submit']
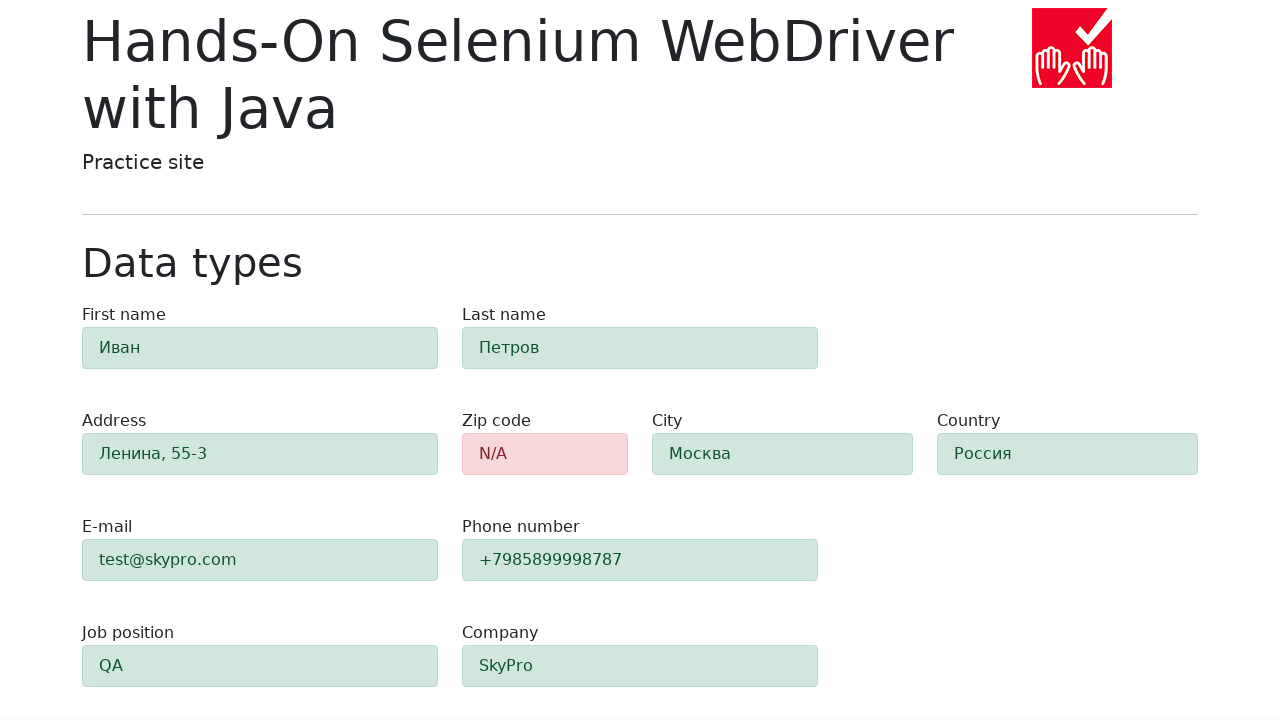

Verified that zip code field displays error styling (alert-danger)
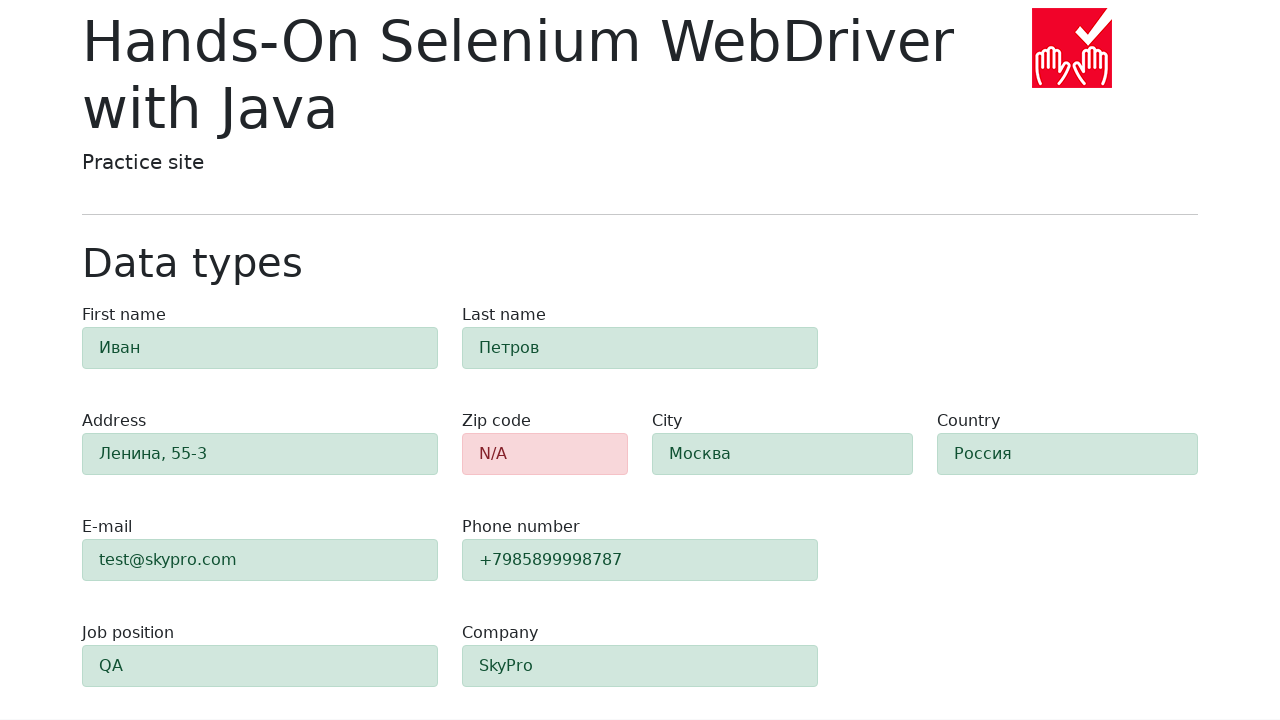

Verified that filled fields display success styling (alert-success)
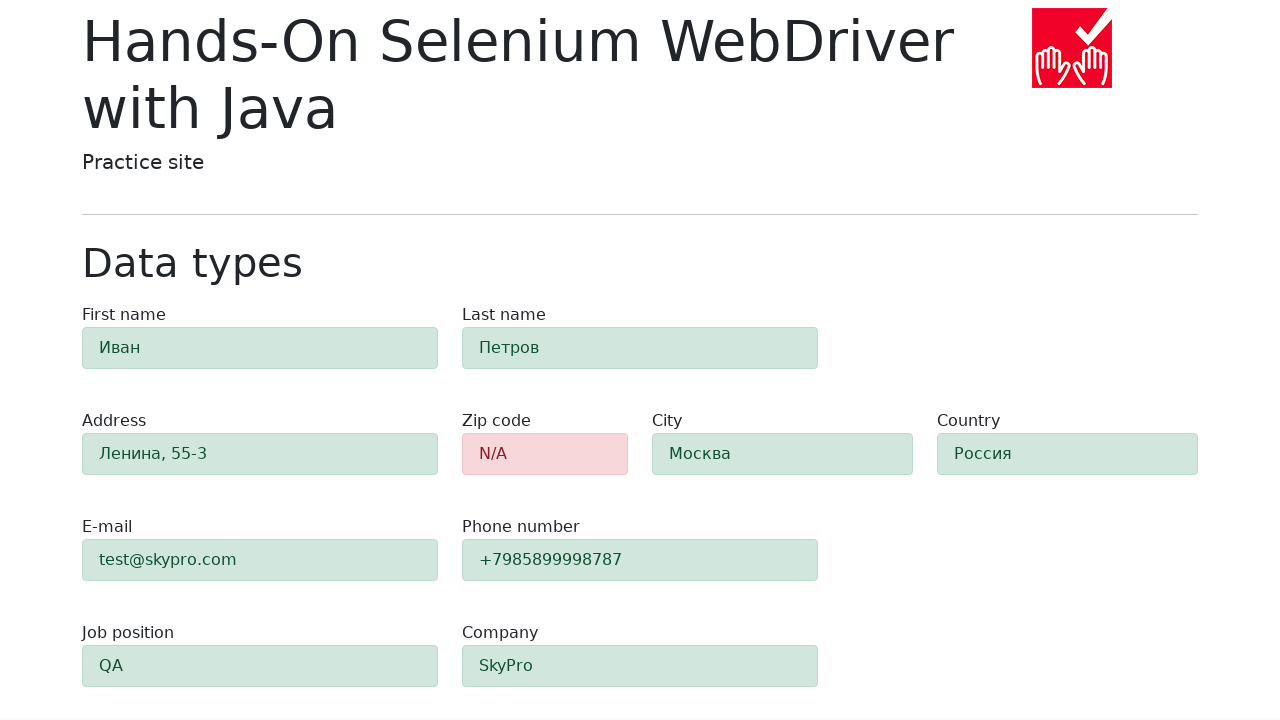

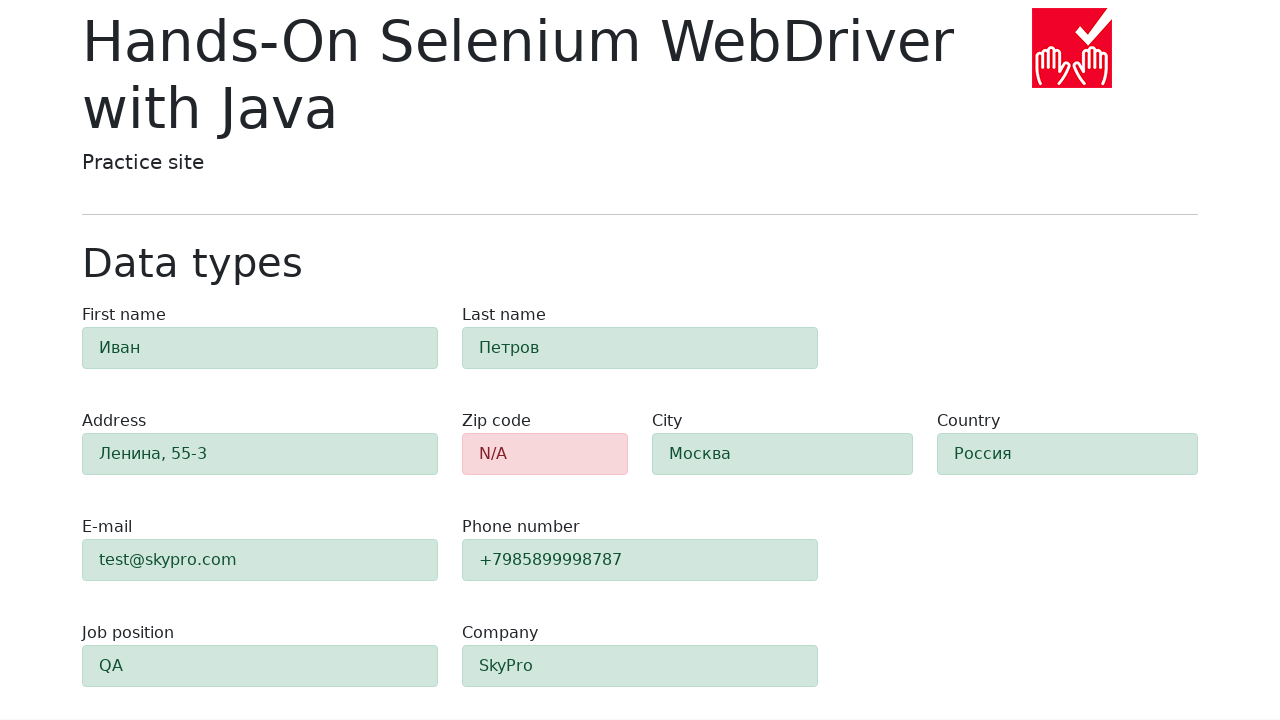